Verifies all text content on the Draggable page by clicking through different tabs (Simple, Axis Restricted, Container Restricted, Cursor Style) and checking their text labels.

Starting URL: https://demoqa.com/dragabble

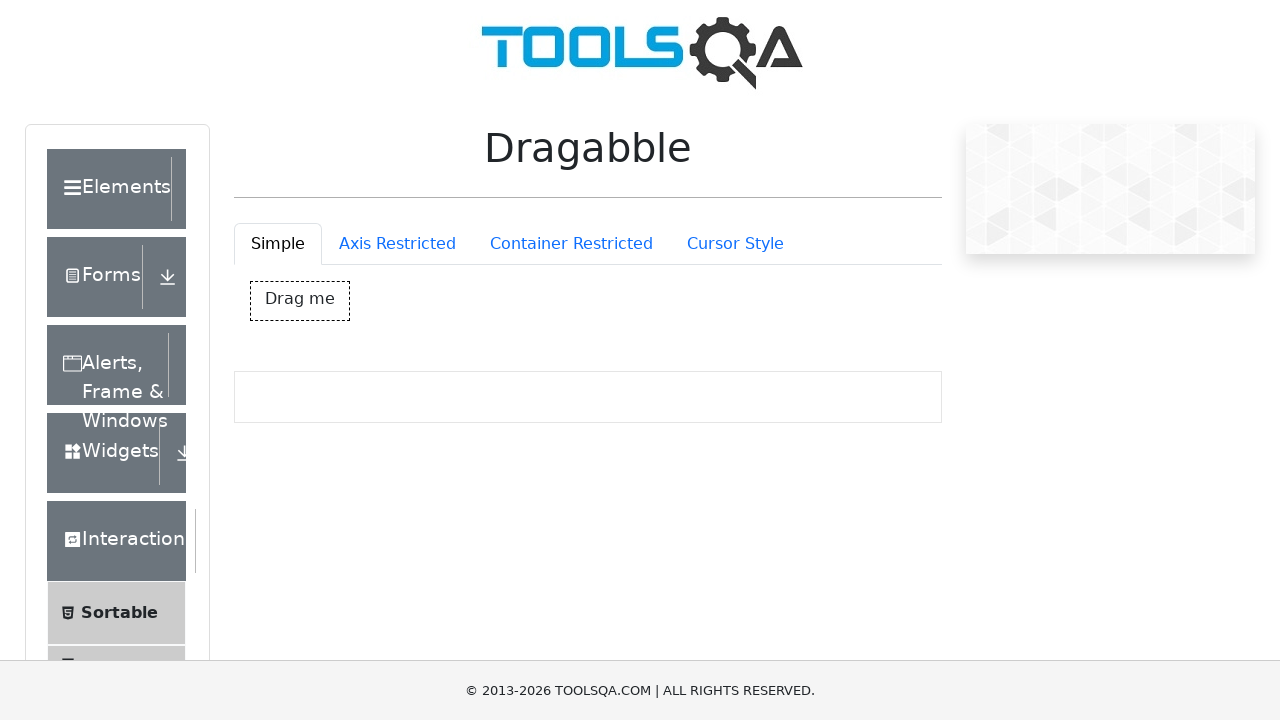

Clicked Simple tab at (278, 244) on #draggableExample-tab-simple
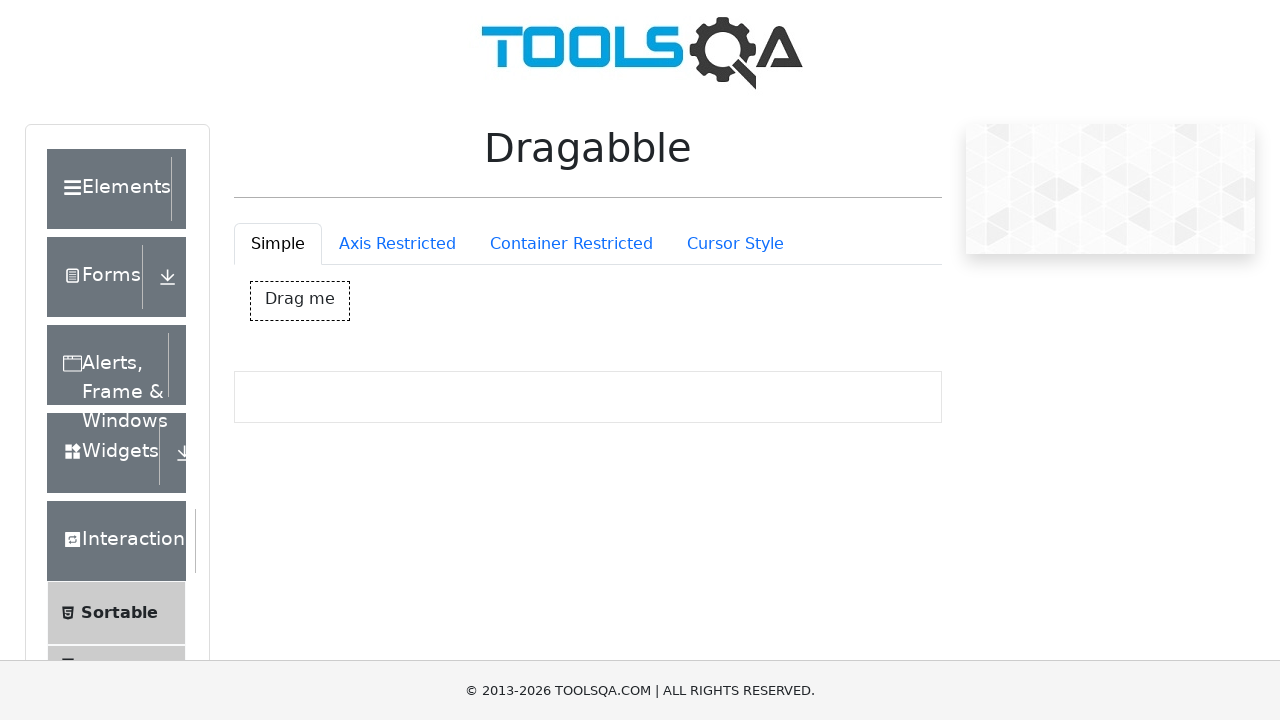

Simple tab content loaded - dragBox element visible
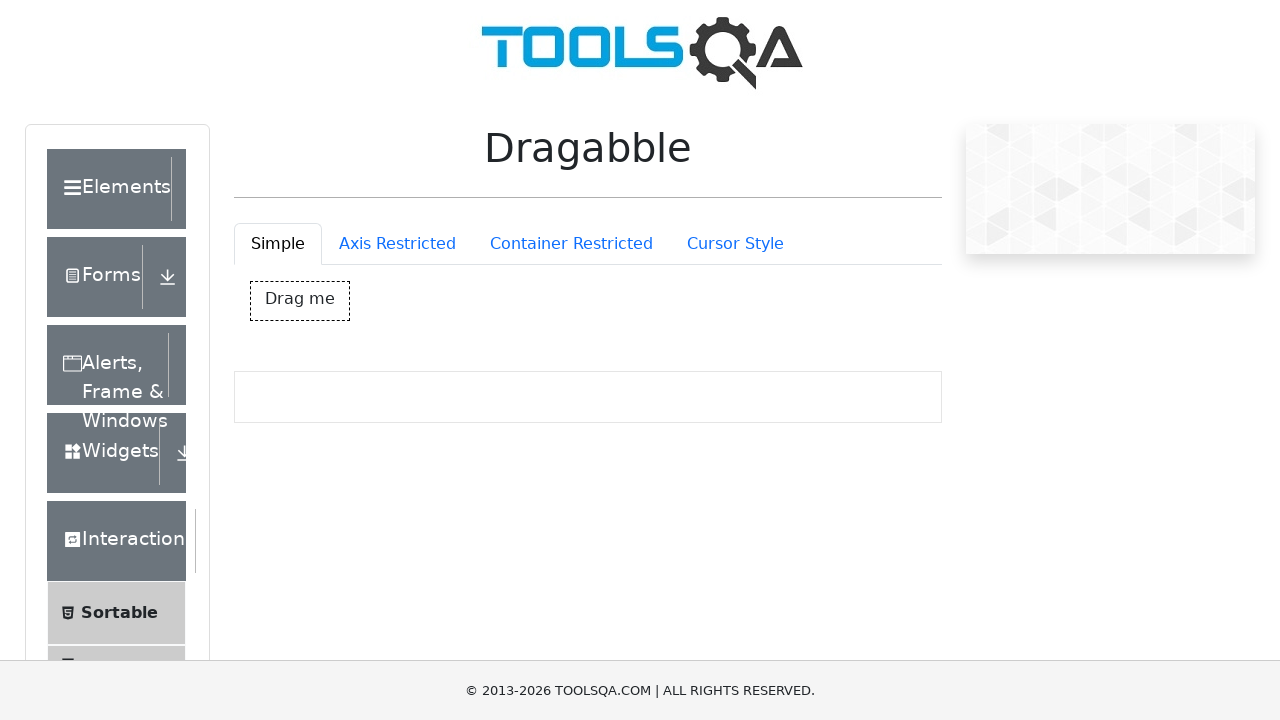

Clicked Axis Restricted tab at (397, 244) on #draggableExample-tab-axisRestriction
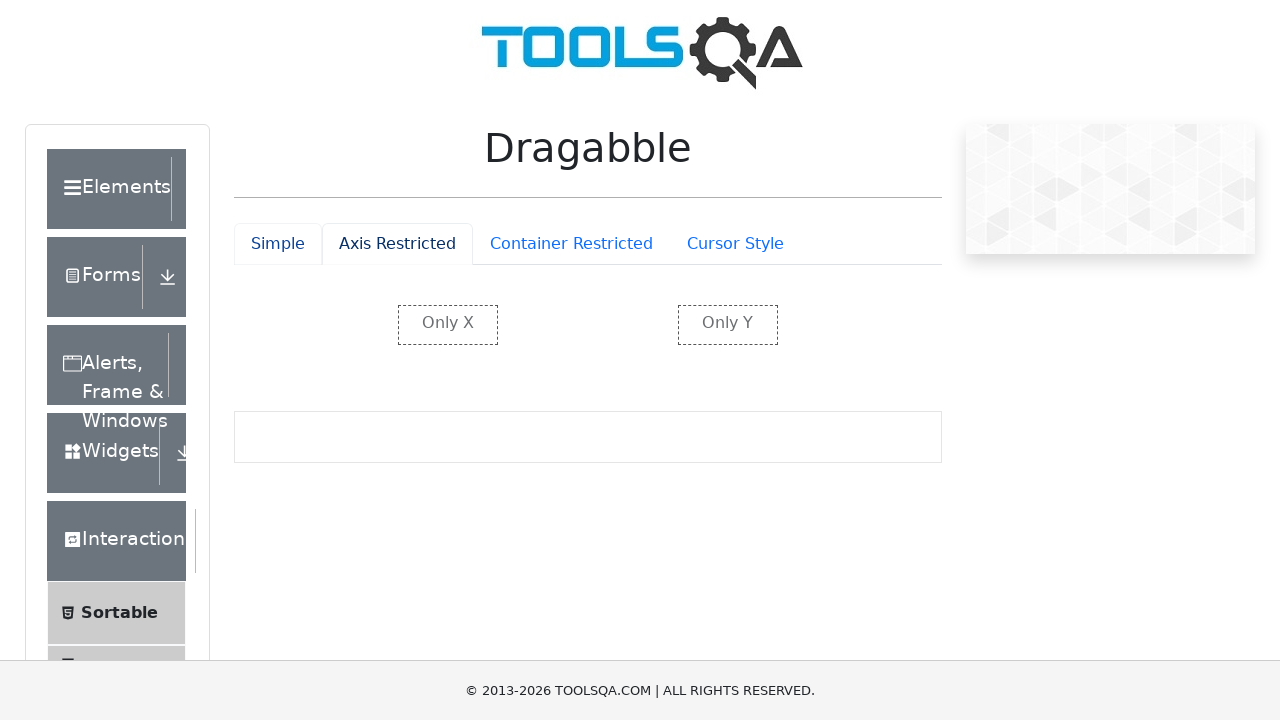

Axis Restricted tab content loaded - restrictedX element visible
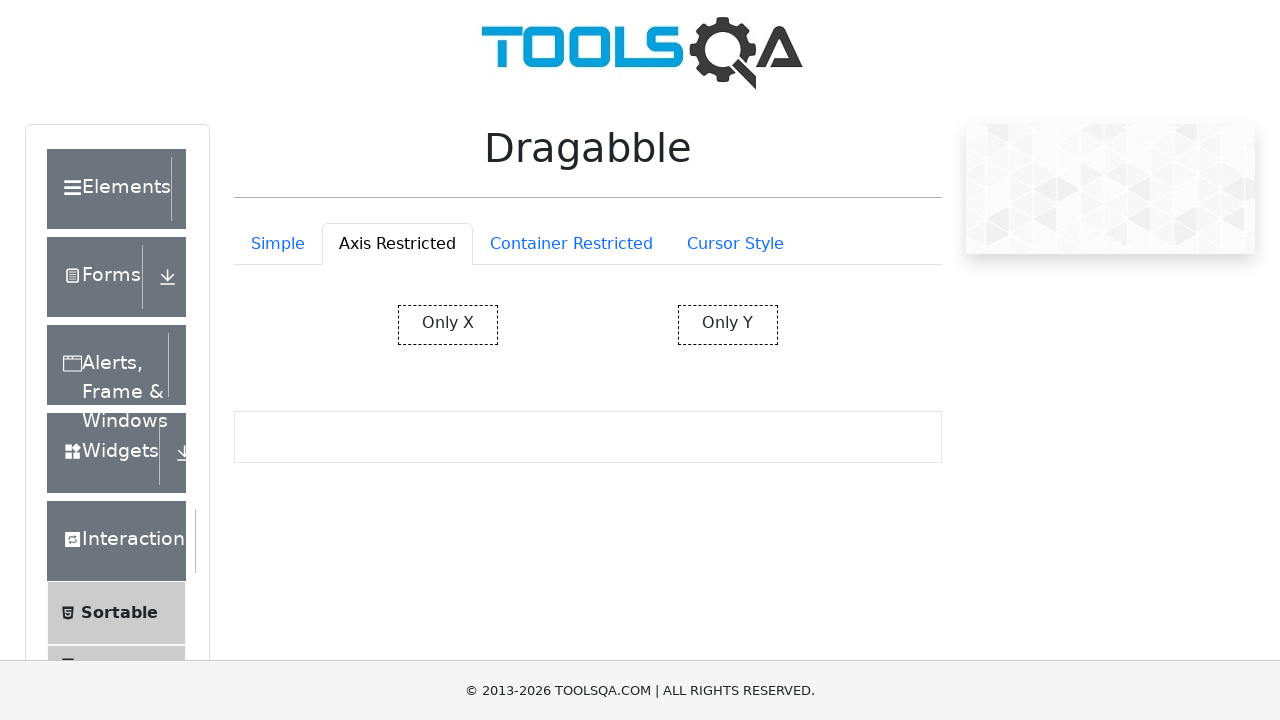

restrictedY element visible on Axis Restricted tab
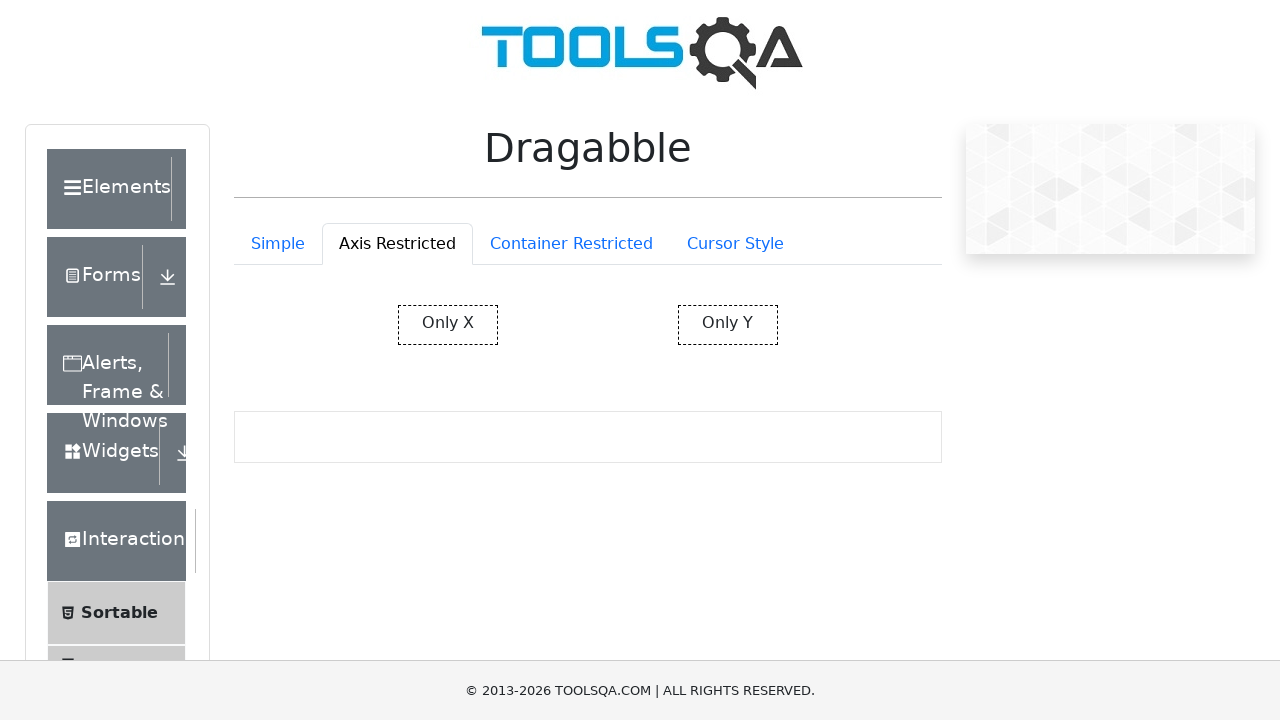

Clicked Container Restricted tab at (571, 244) on #draggableExample-tab-containerRestriction
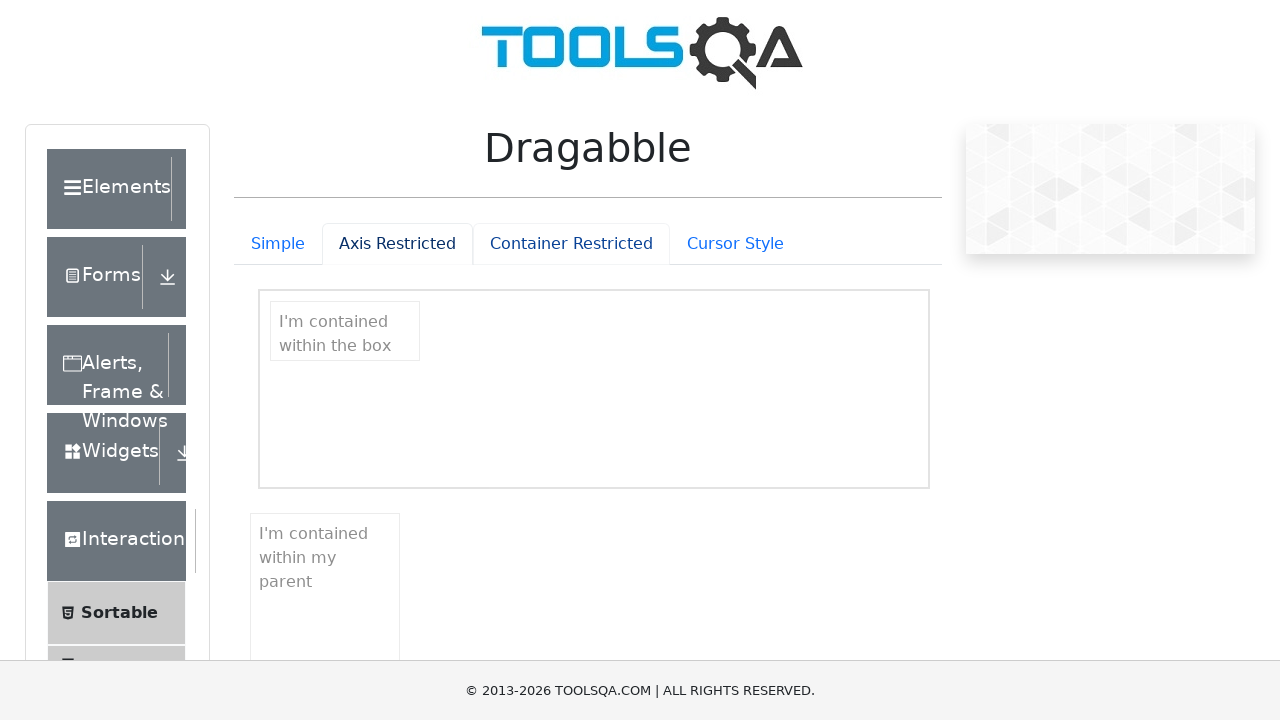

Container Restricted tab content loaded - draggable element visible
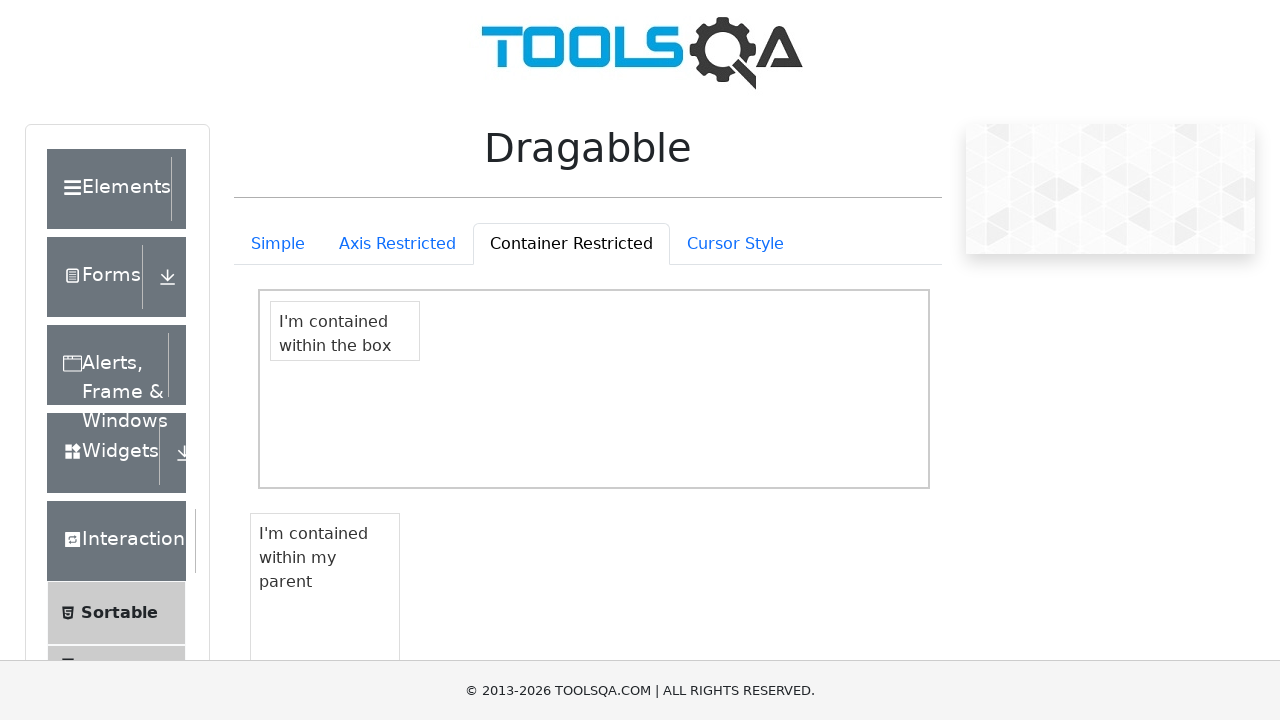

Clicked Cursor Style tab at (735, 244) on #draggableExample-tab-cursorStyle
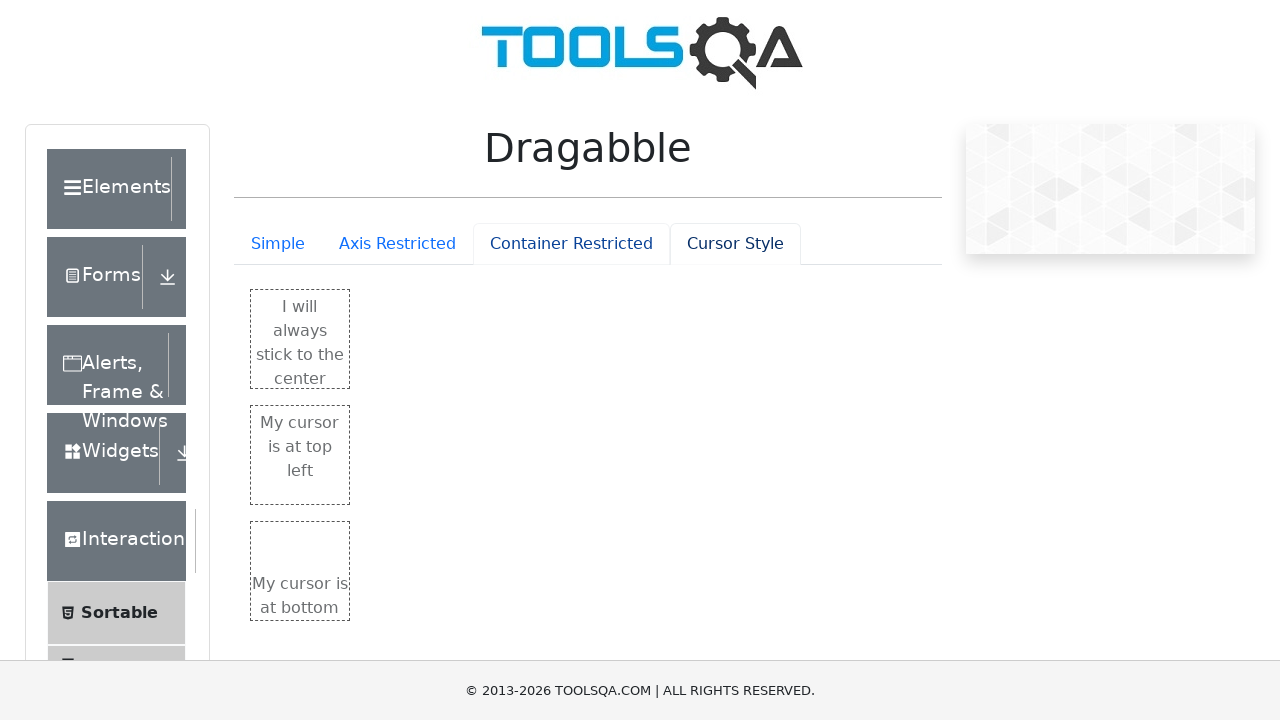

Cursor Style tab content loaded - cursorCenter element visible
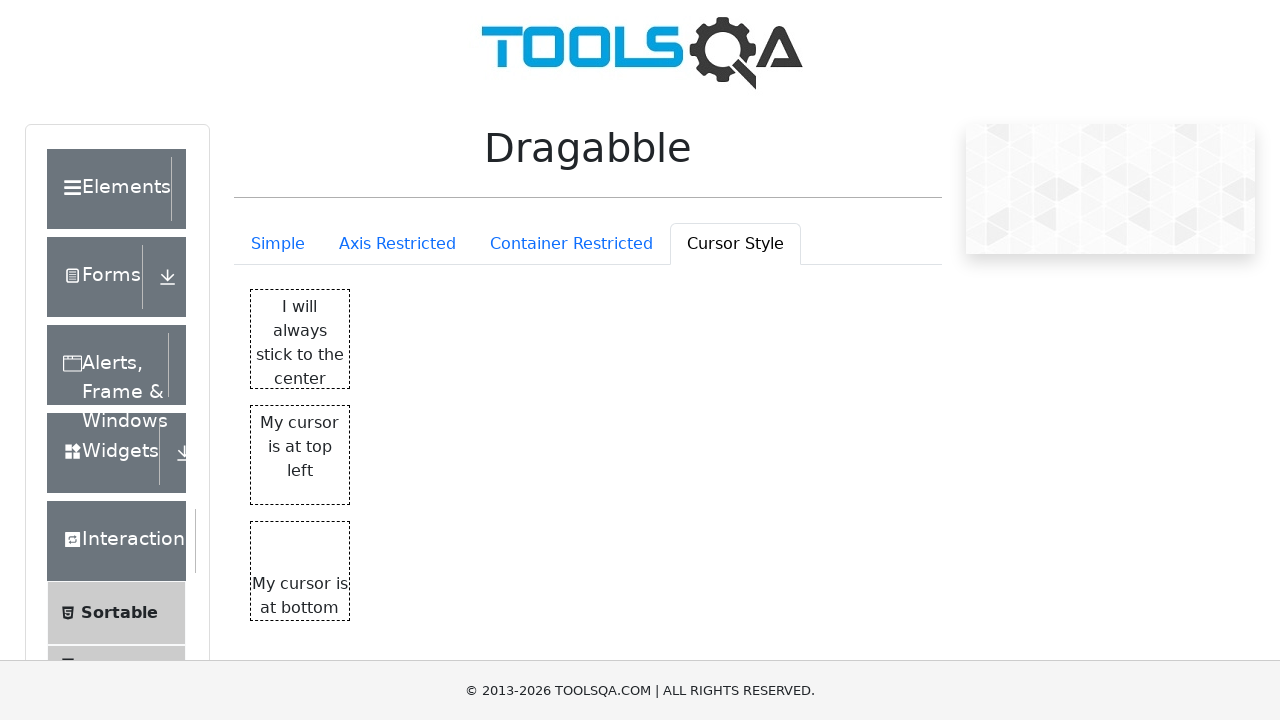

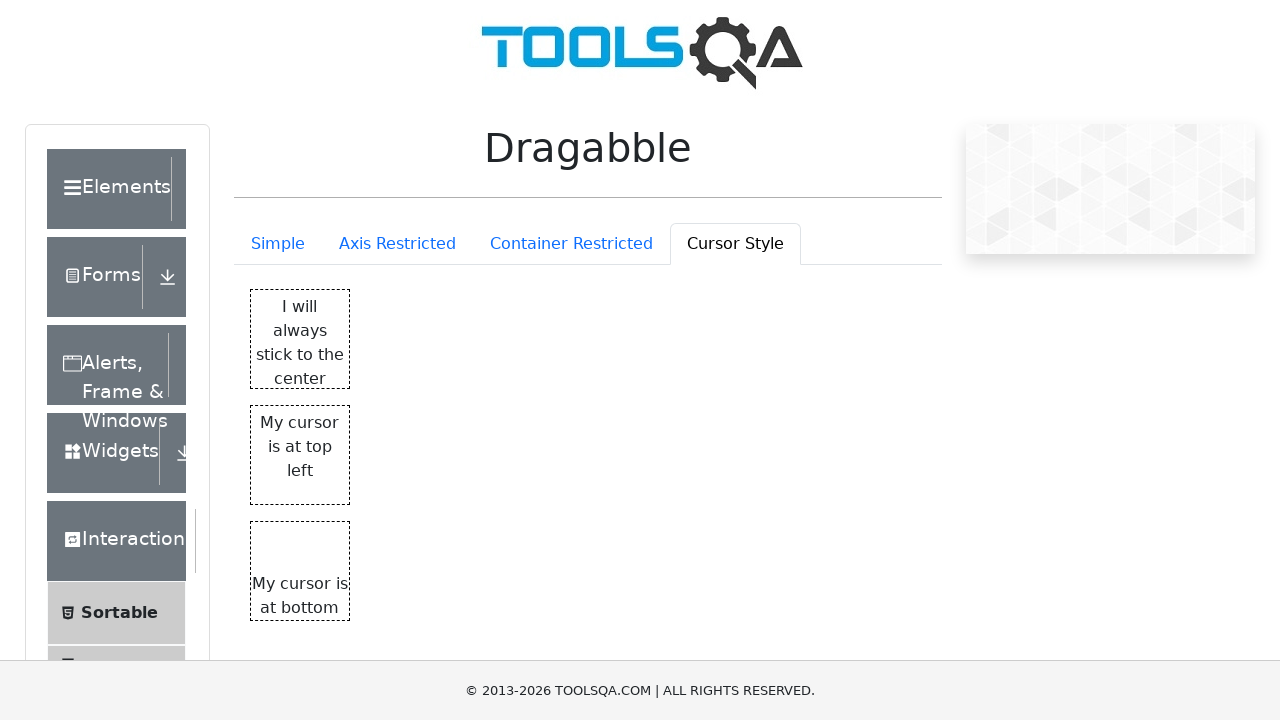